Tests Assert.assertEquals by comparing two different string values

Starting URL: http://only-testing-blog.blogspot.in/2014/01/textbox.html

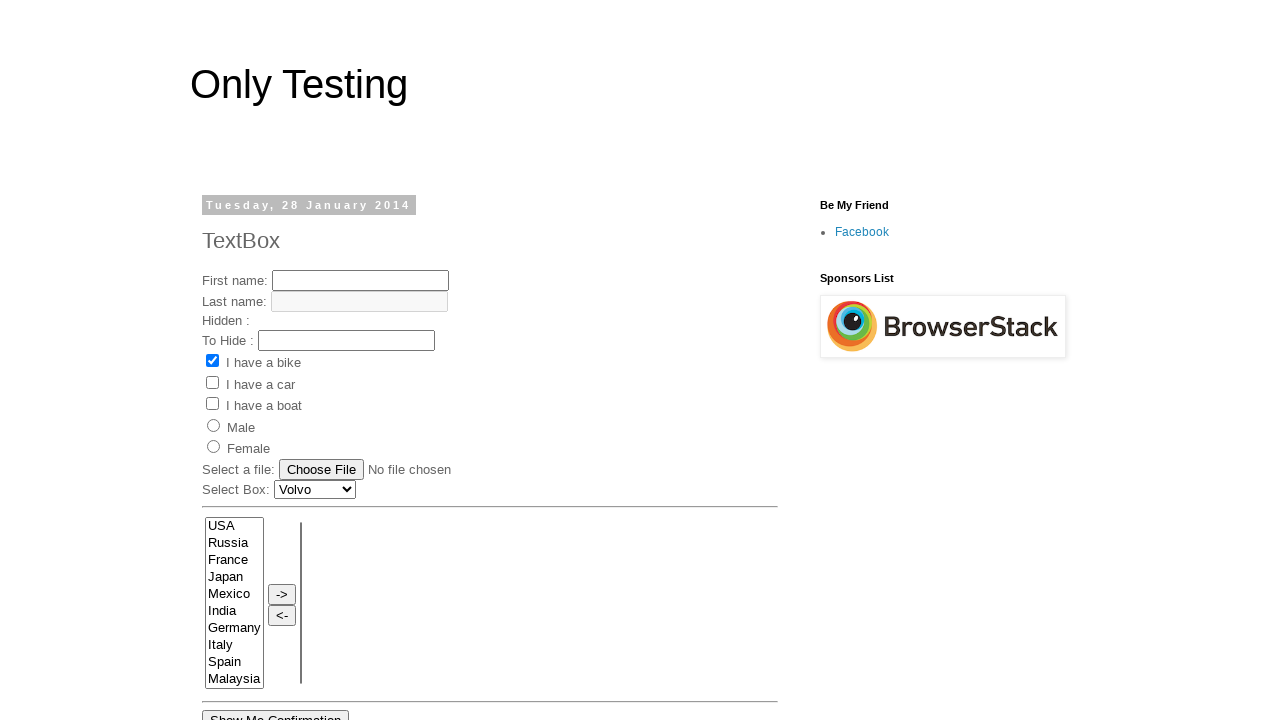

Navigated to textbox test page
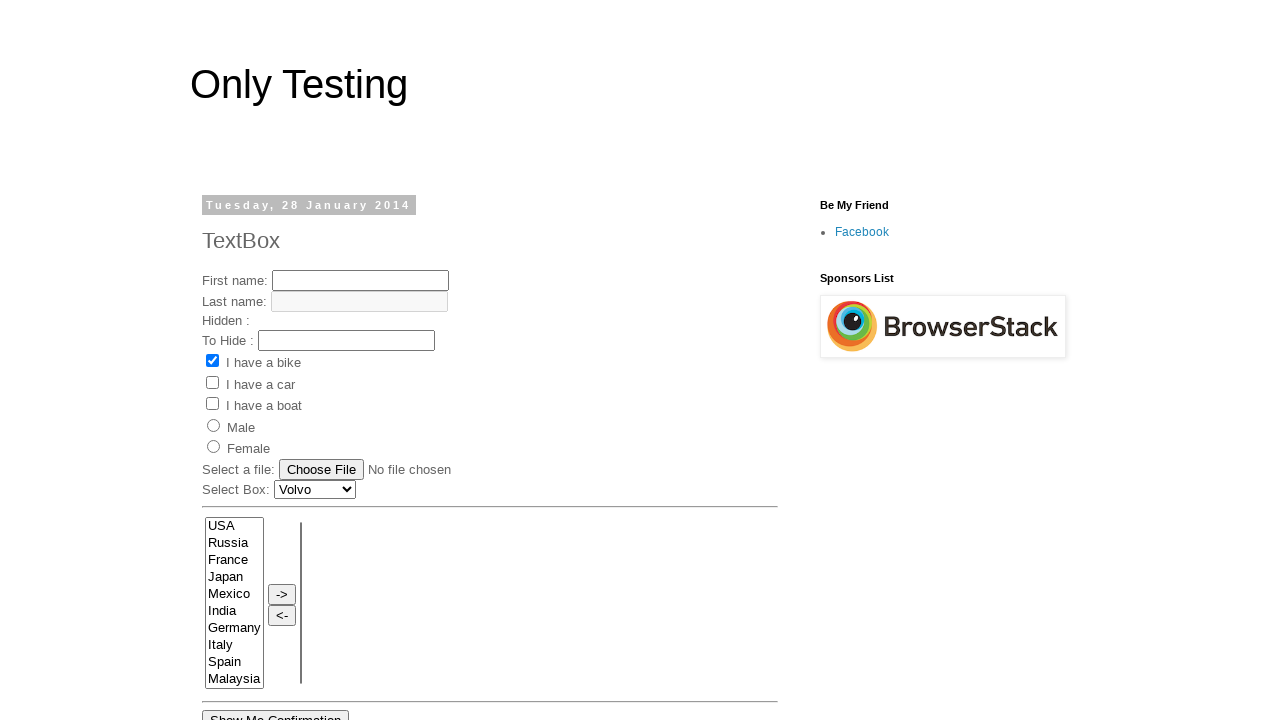

Asserted that URL contains 'textbox'
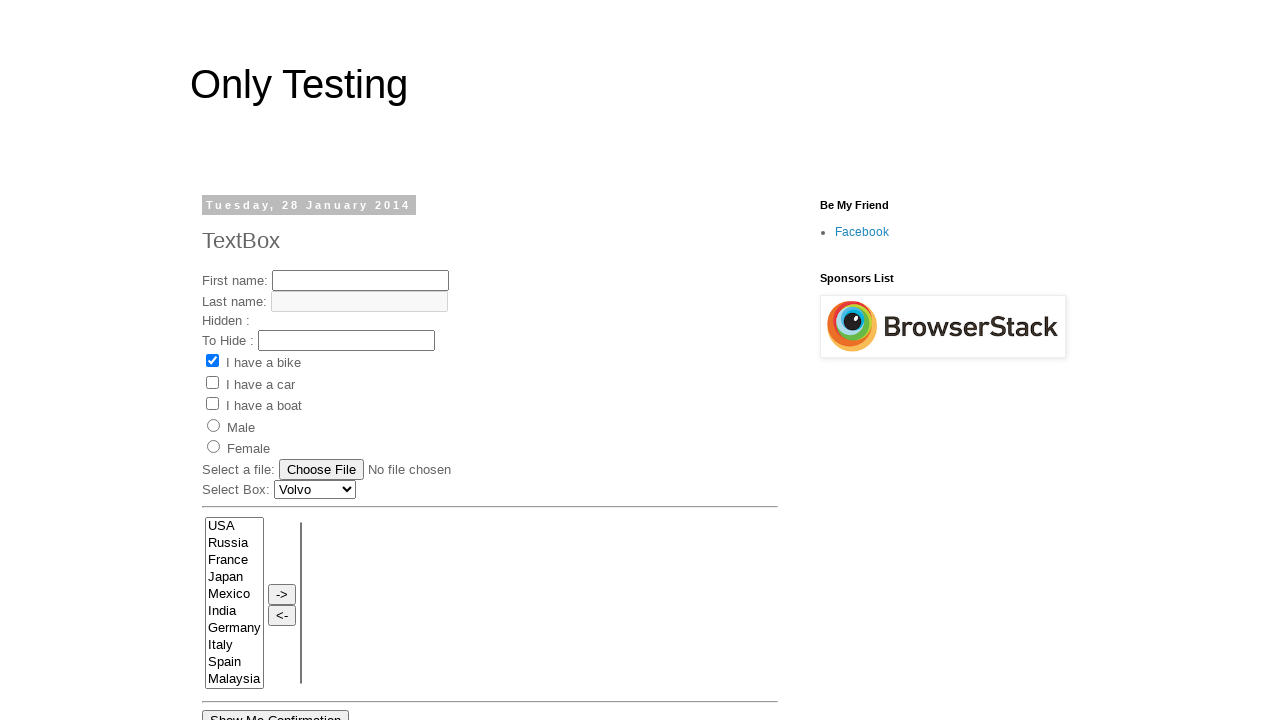

Set up two different string values for comparison: 'Testing' and 'Automation'
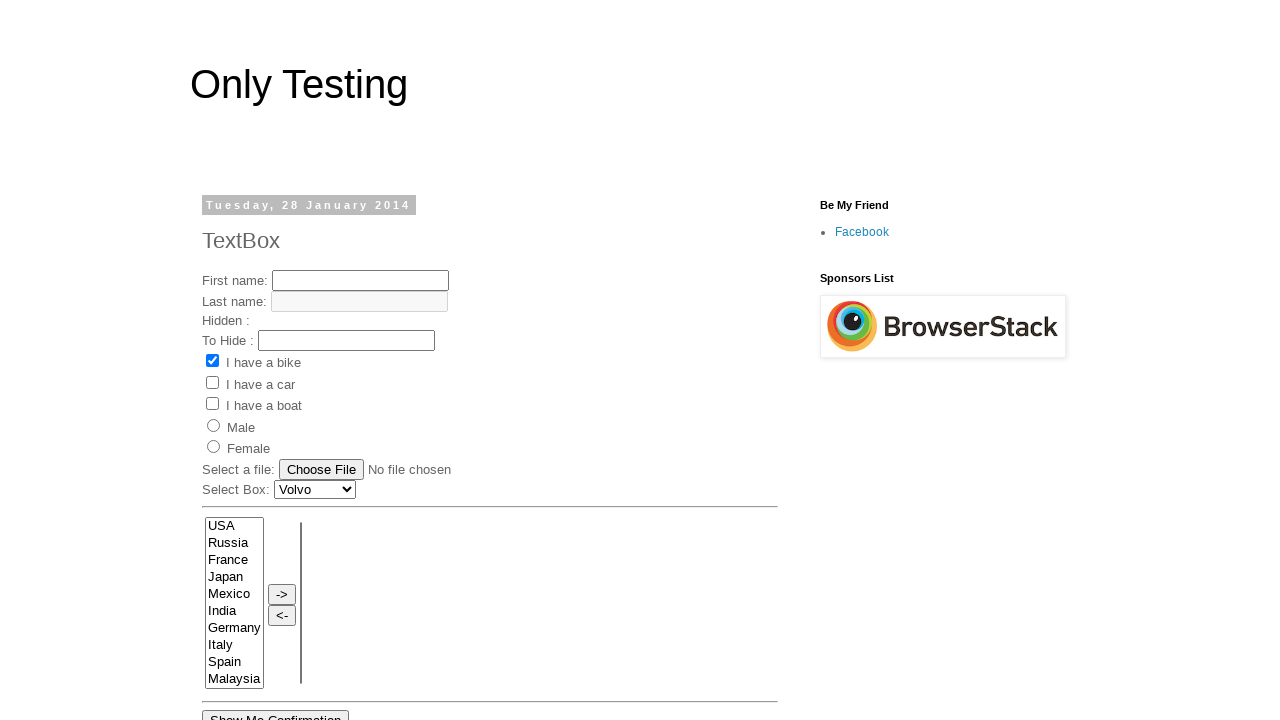

Assert.assertEquals method validation: confirmed that 'Testing' is not equal to 'Automation'
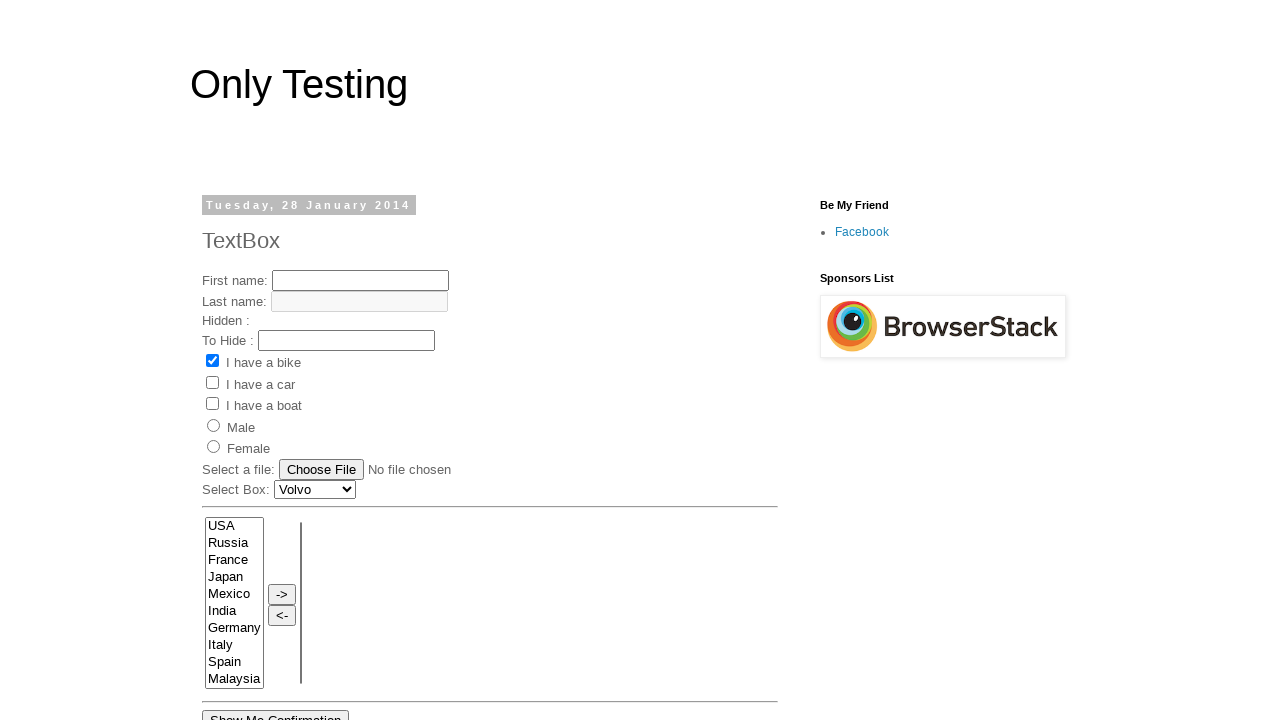

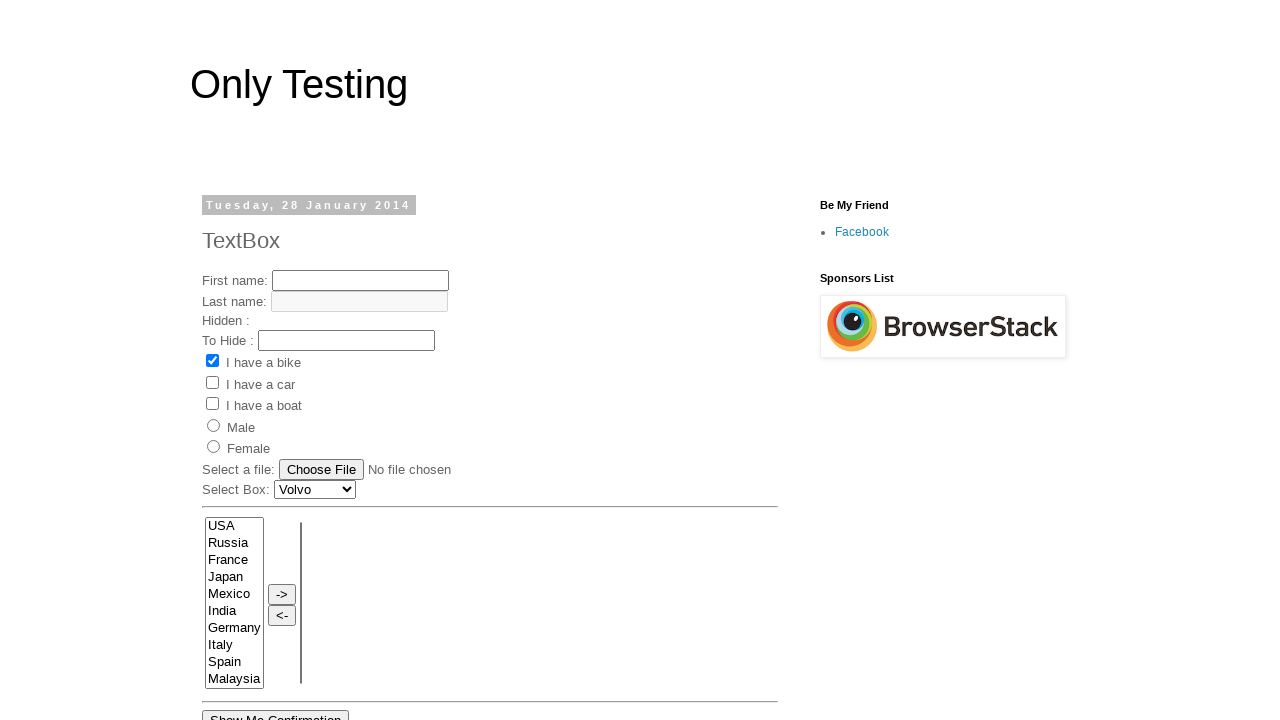